Tests PESEL number generator for a male born after 2000 by filling in birth date fields and selecting gender, then verifying the generated PESEL format

Starting URL: http://pesel.felis-net.com/

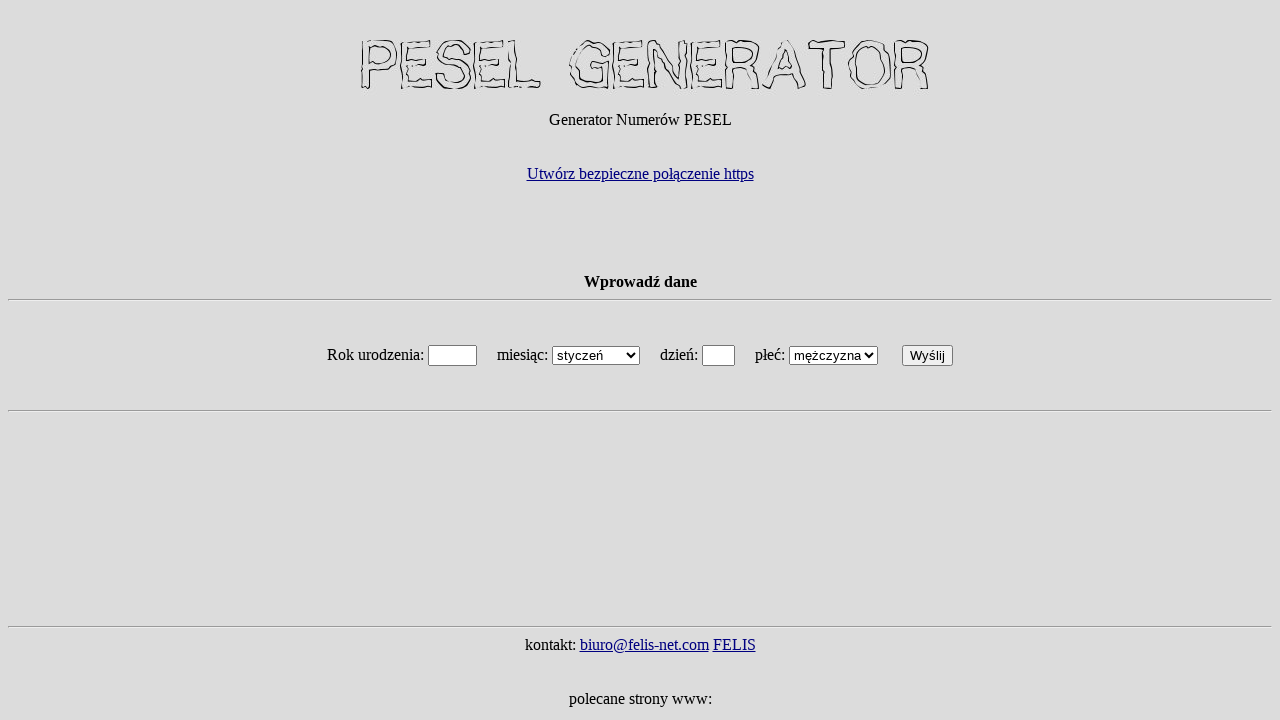

Filled year field with '2000' on input[name='rok']
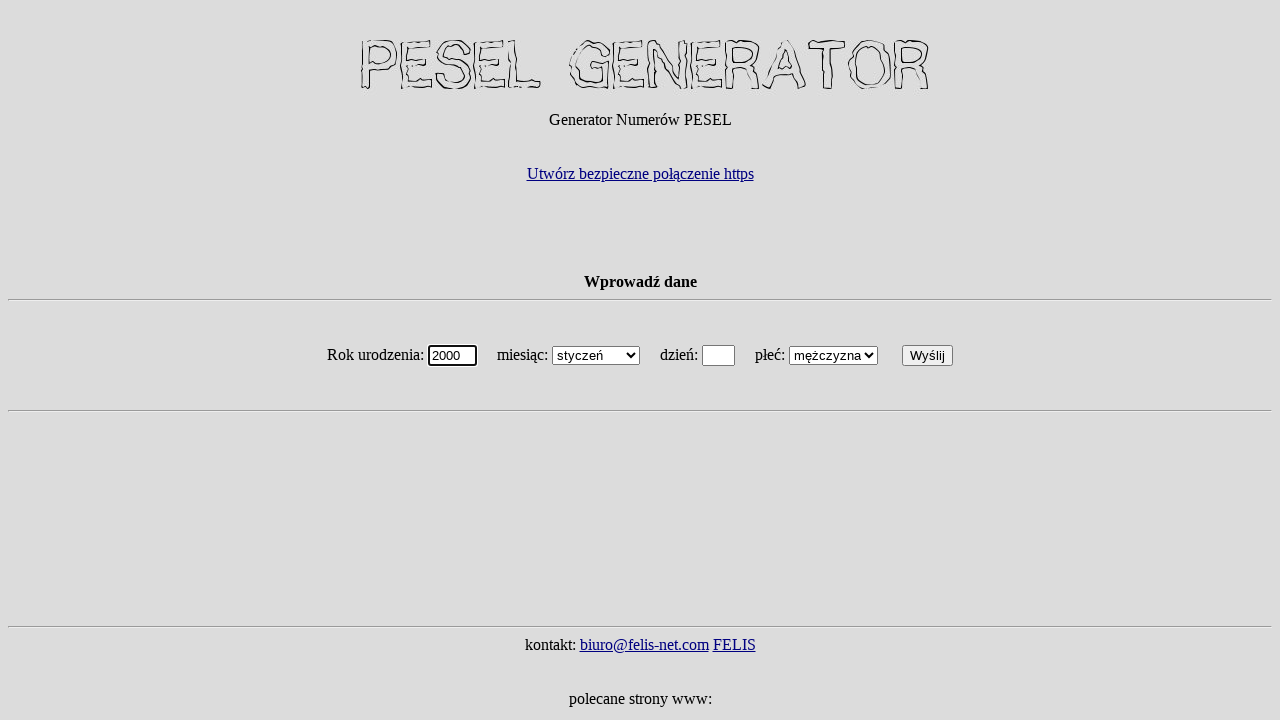

Selected 'marzec' (March) from month dropdown on select[name='miesiac']
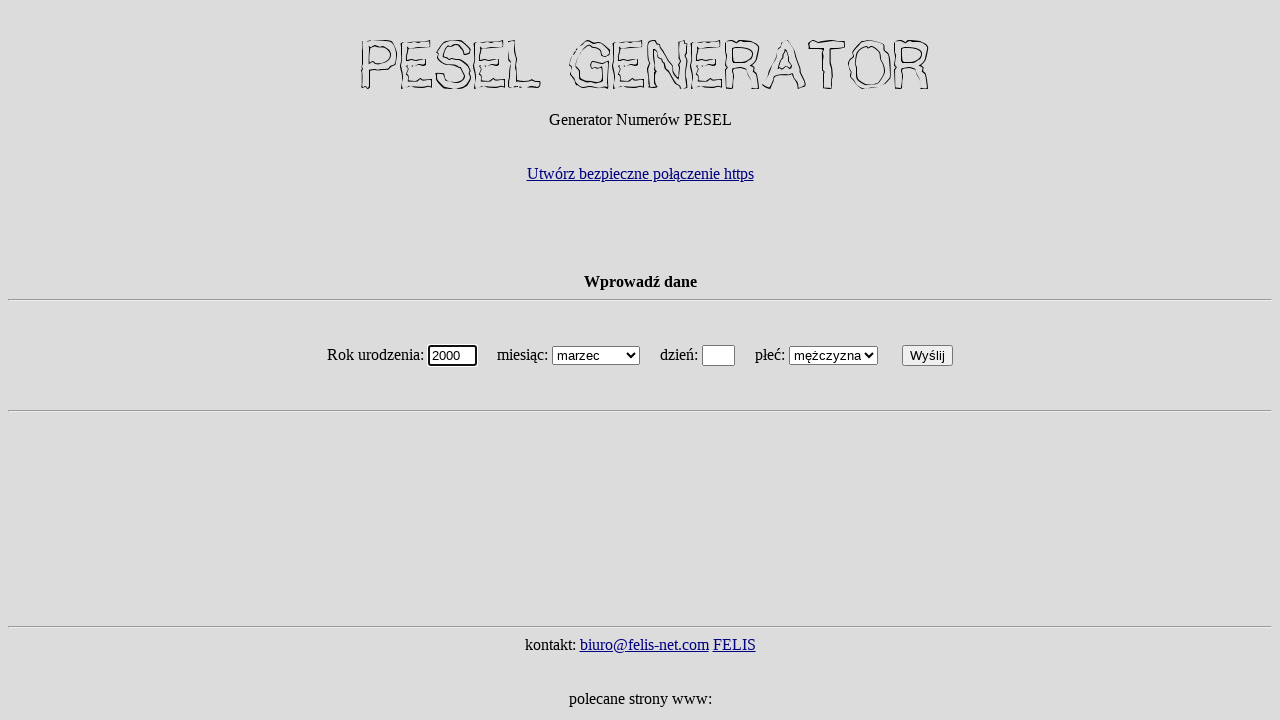

Filled day field with '07' on input[name='dzien']
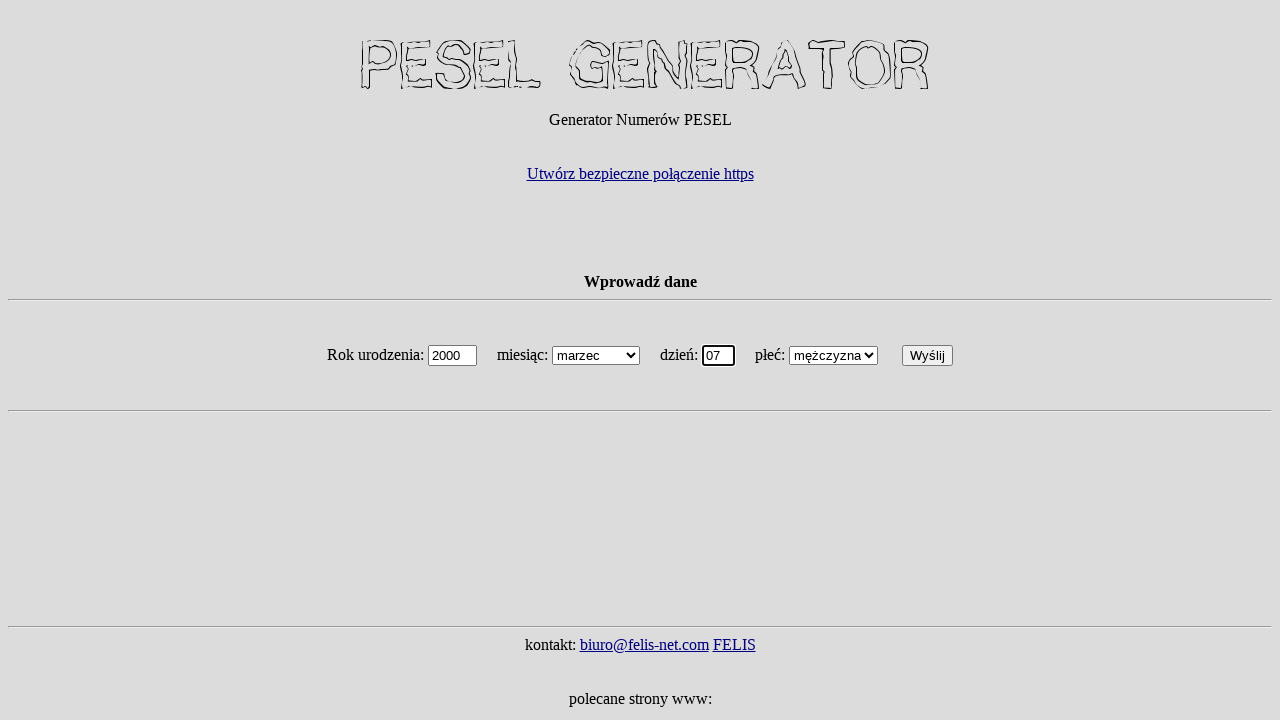

Selected 'mężczyzna' (male) from gender dropdown on select[name='plec']
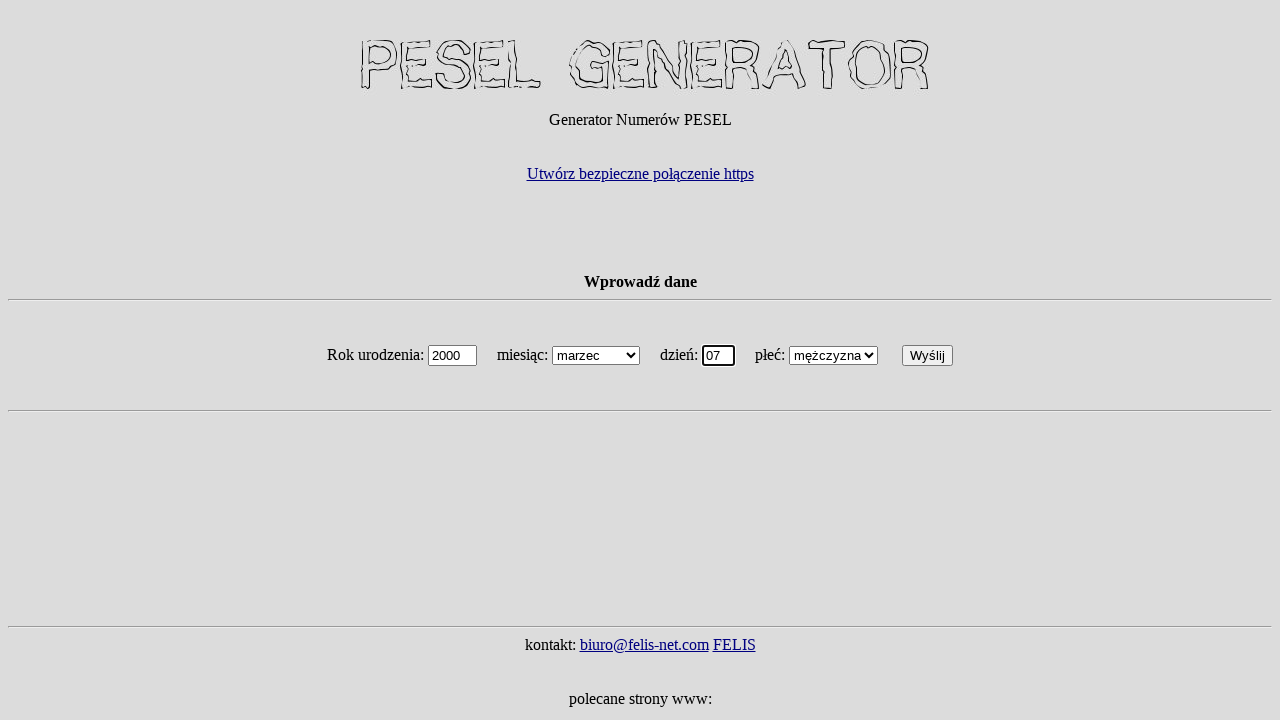

Clicked generate button to create PESEL number at (928, 356) on input:nth-child(14)
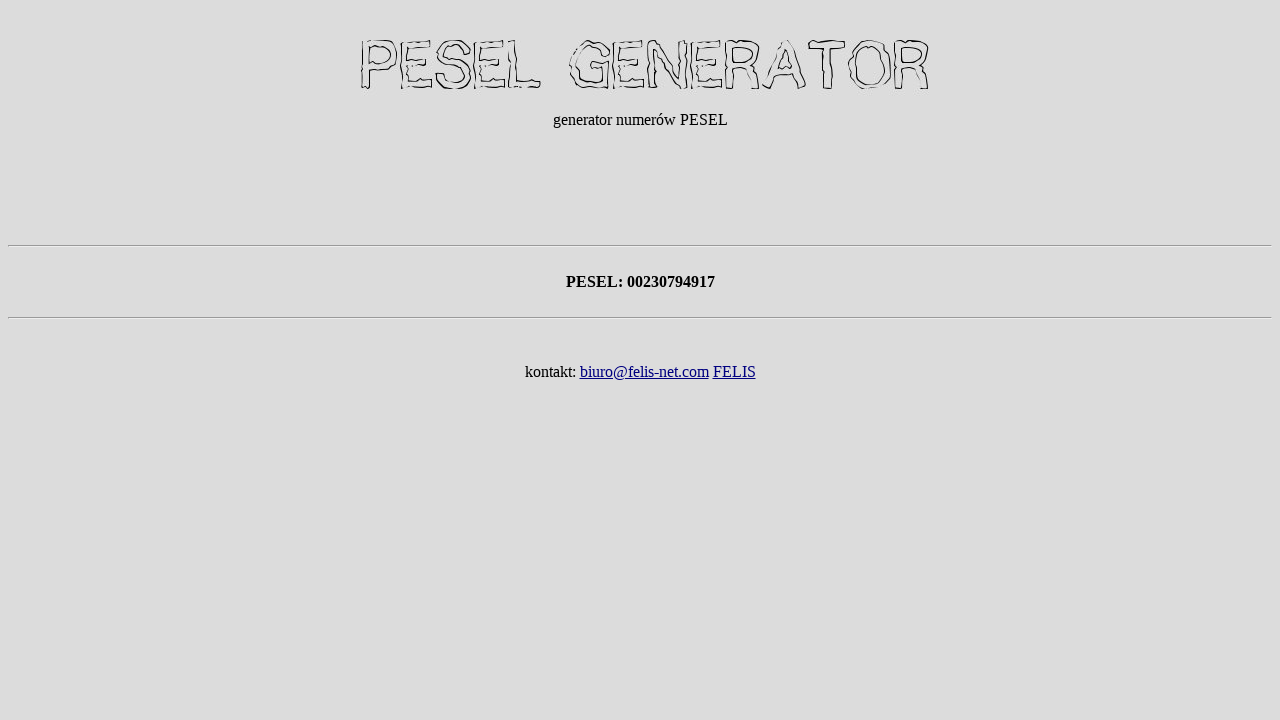

PESEL result appeared on page
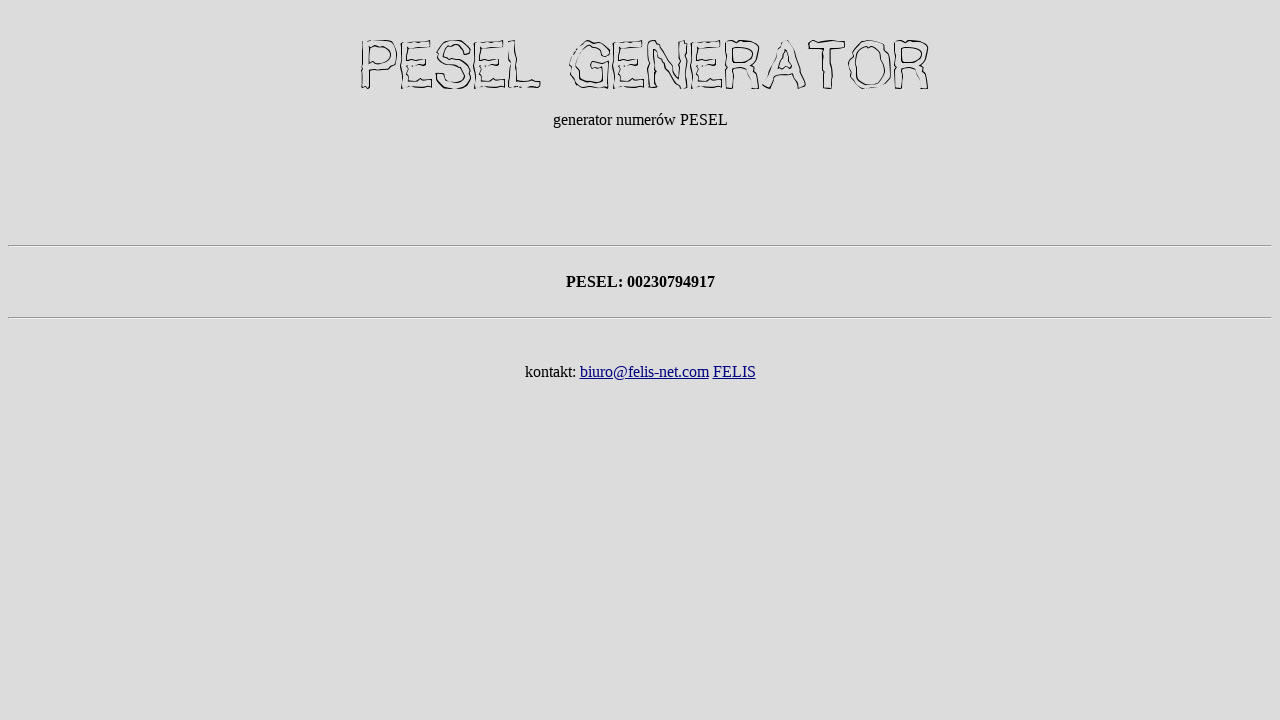

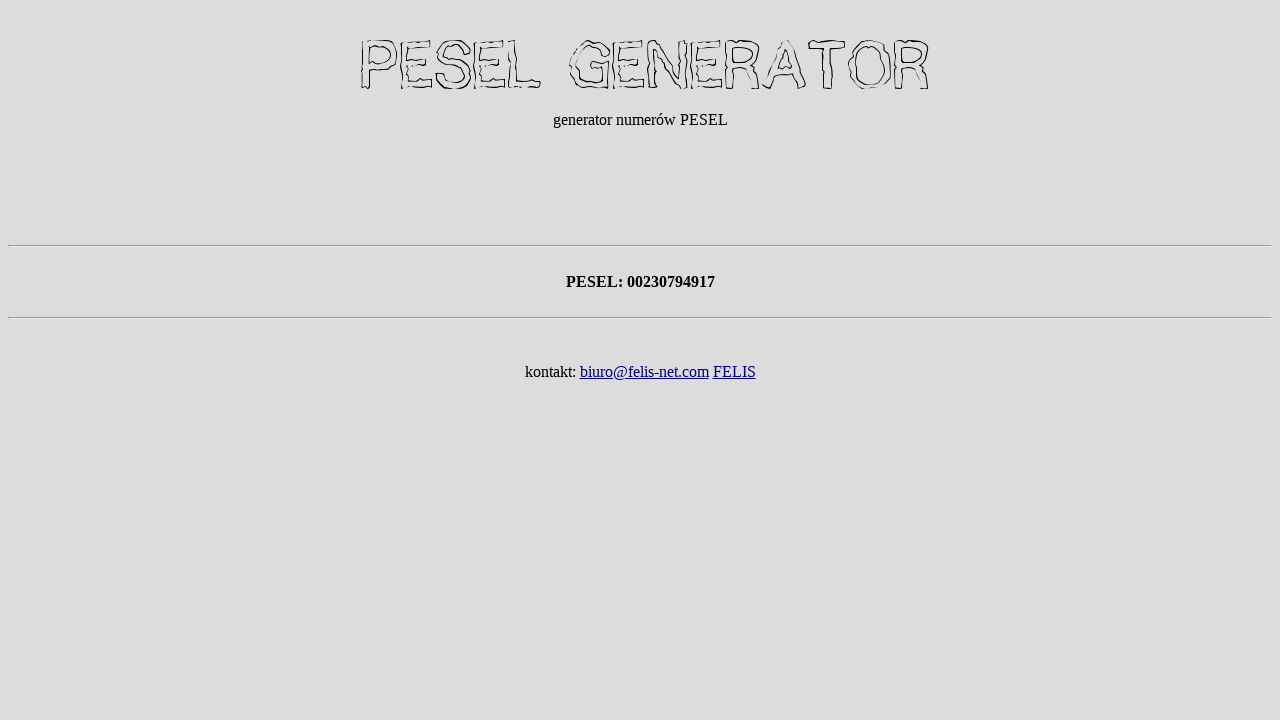